Tests opening a link in a new browser tab by using keyboard shortcut (Ctrl+Enter) on the A/B Testing link on the Heroku test application

Starting URL: https://the-internet.herokuapp.com

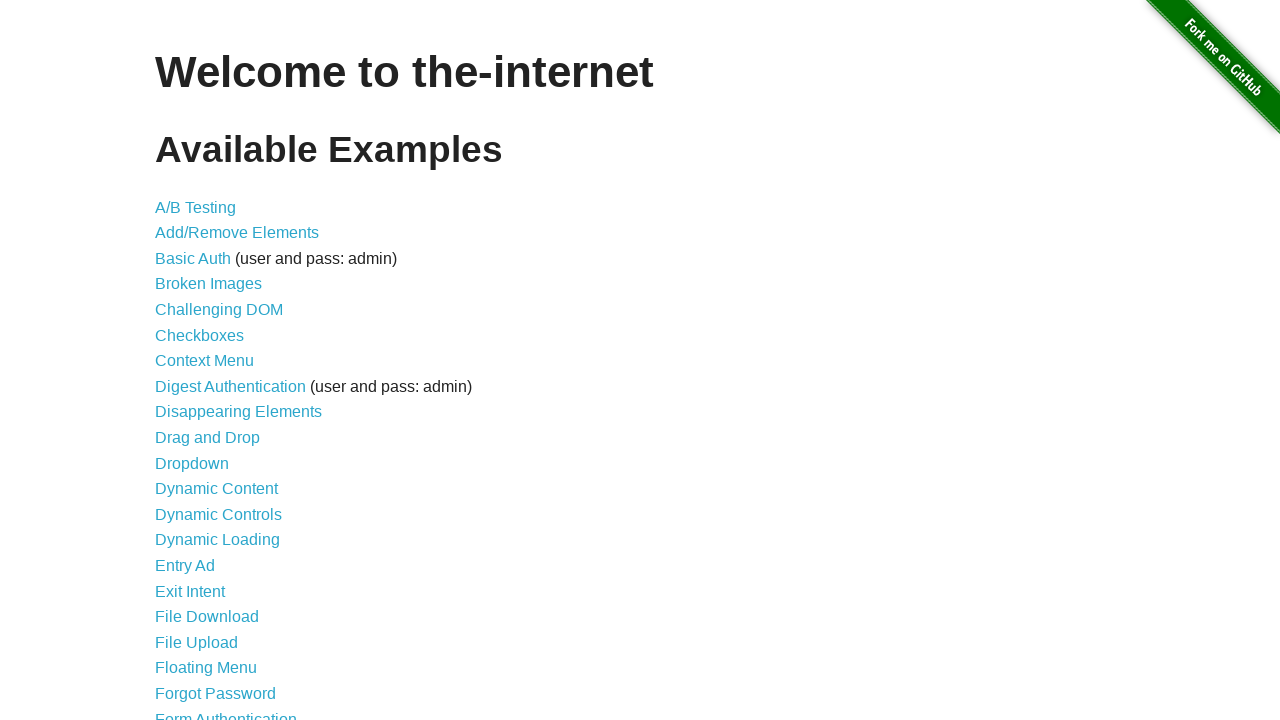

Navigated to Heroku test application home page
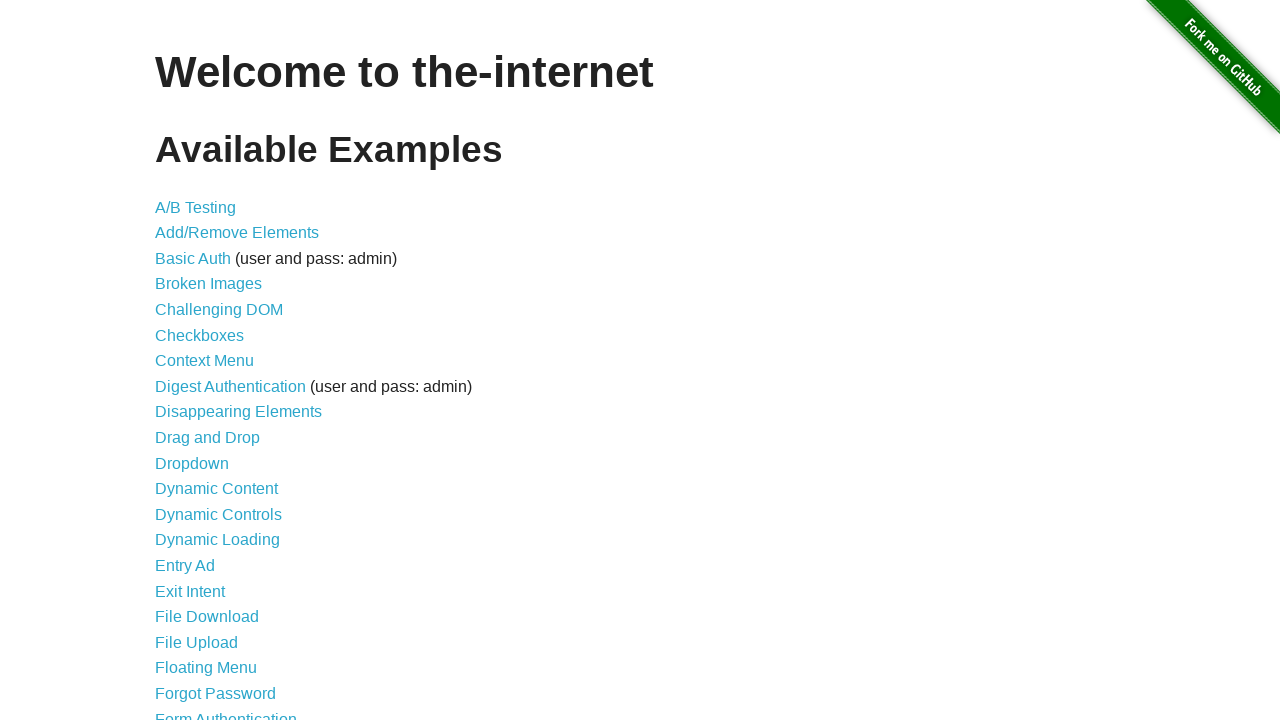

Opened A/B Testing link in new tab using Ctrl+Enter keyboard shortcut at (196, 207) on xpath=//a[contains(text(),'A/B Testing')]
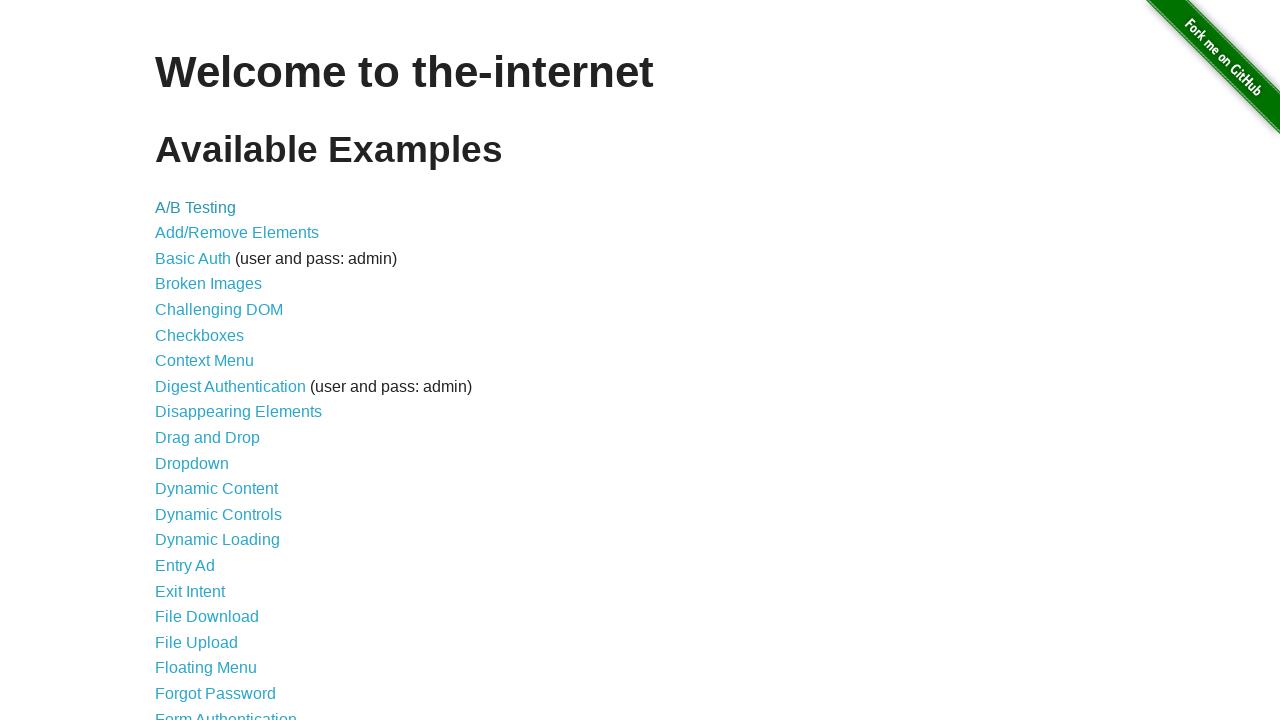

Waited for new tab to open
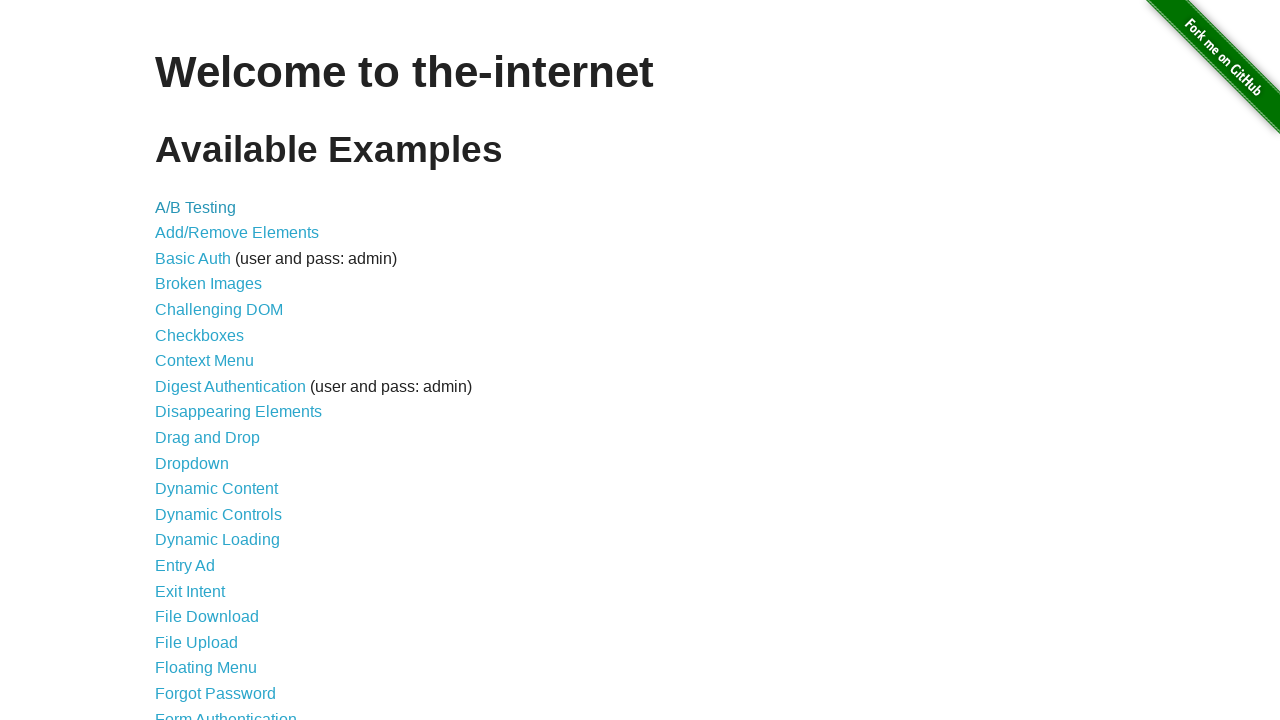

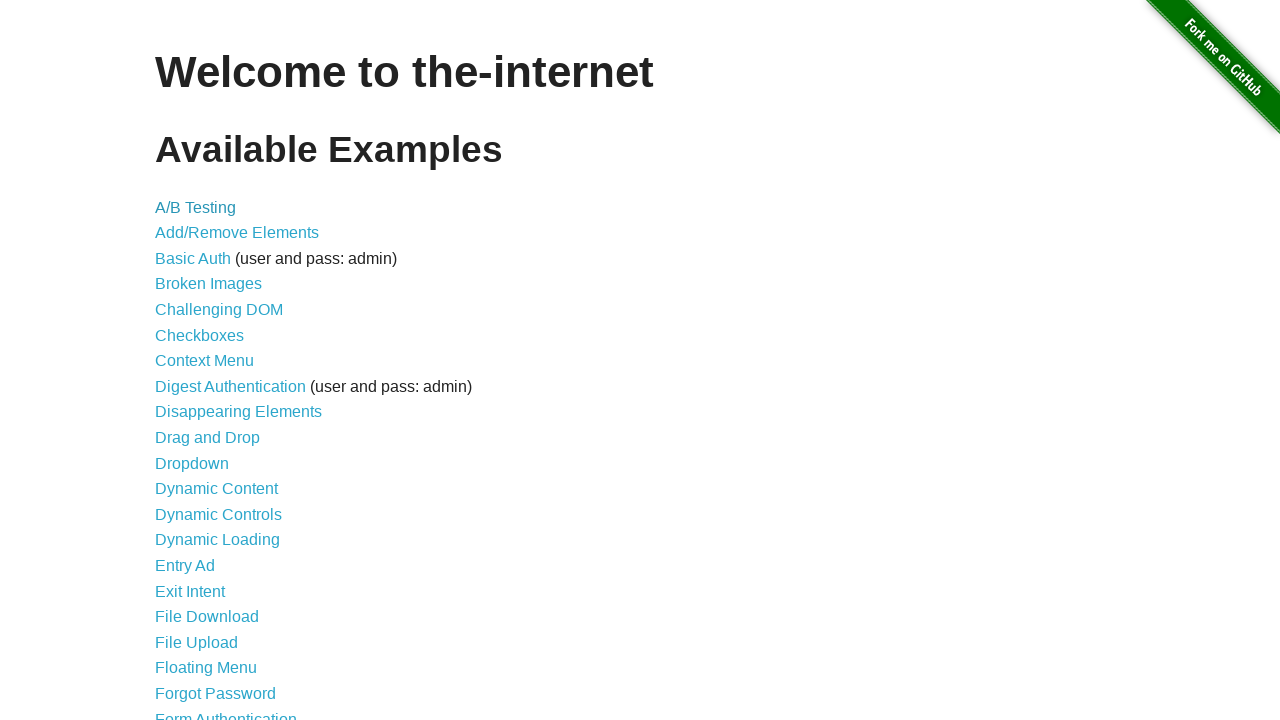